Tests clearing the complete state of all items by checking and then unchecking the "Mark all as complete" checkbox.

Starting URL: https://demo.playwright.dev/todomvc

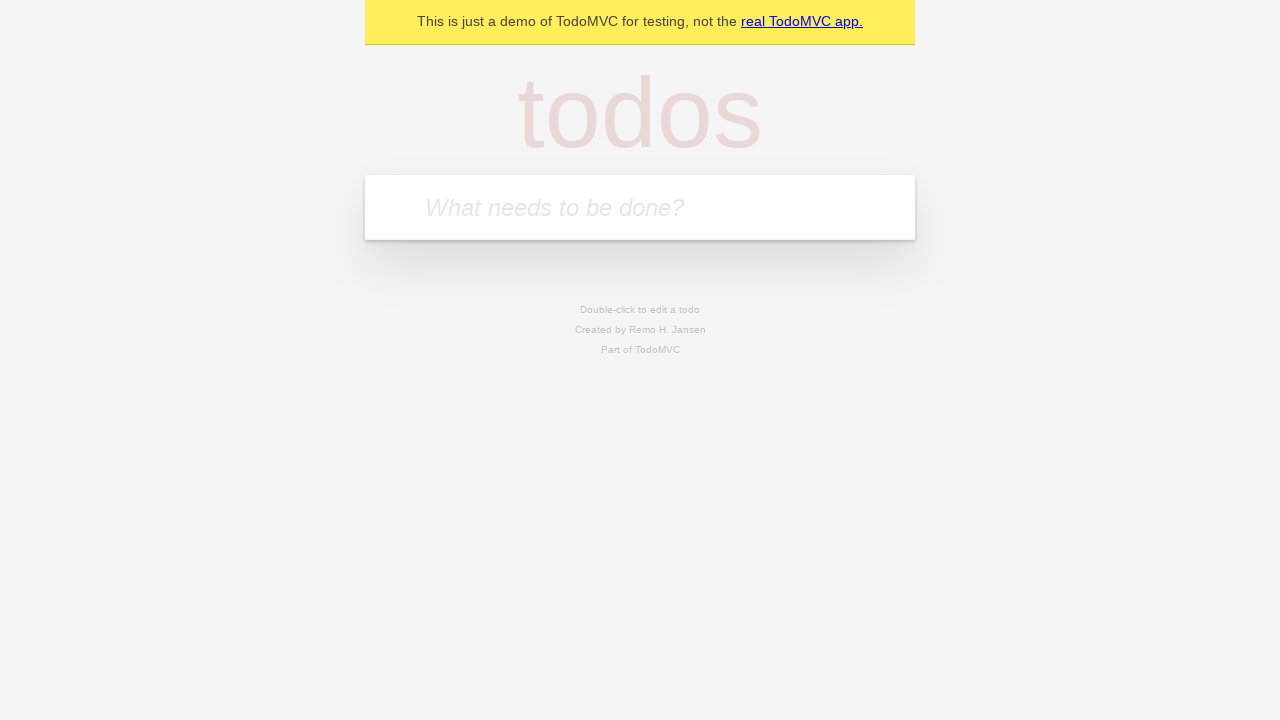

Filled todo input with 'buy some cheese' on internal:attr=[placeholder="What needs to be done?"i]
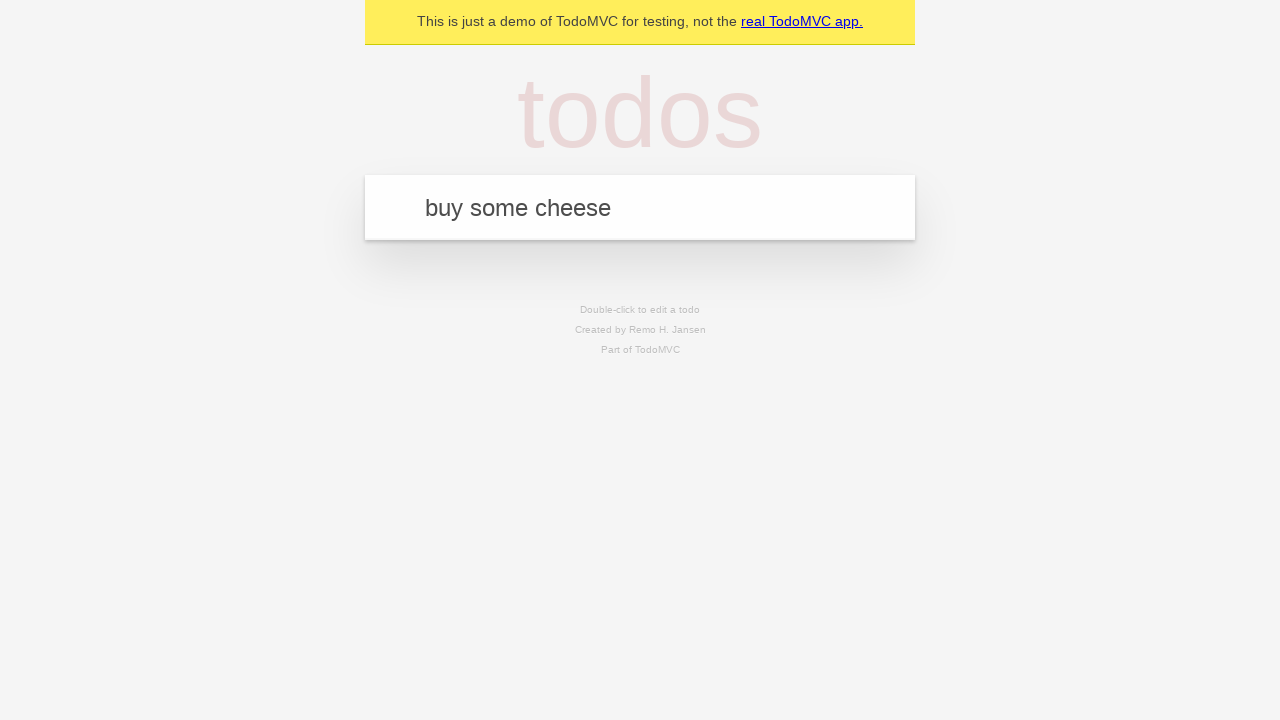

Pressed Enter to add first todo item on internal:attr=[placeholder="What needs to be done?"i]
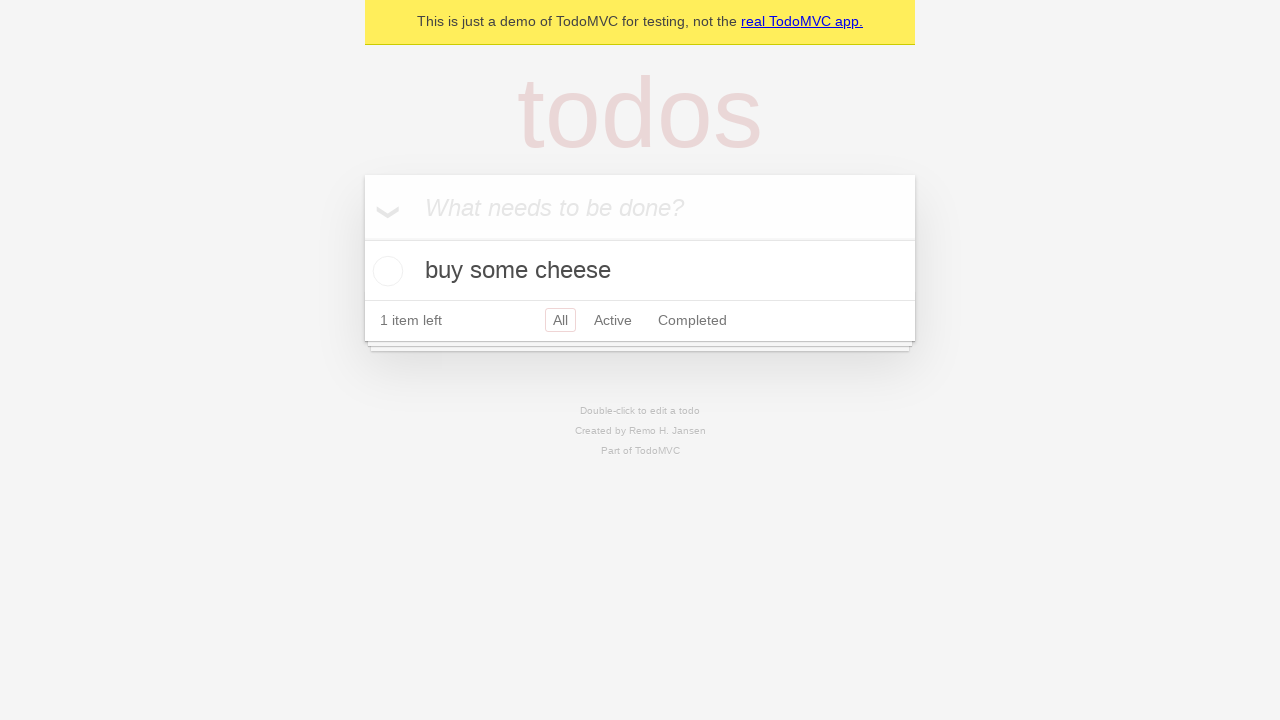

Filled todo input with 'feed the cat' on internal:attr=[placeholder="What needs to be done?"i]
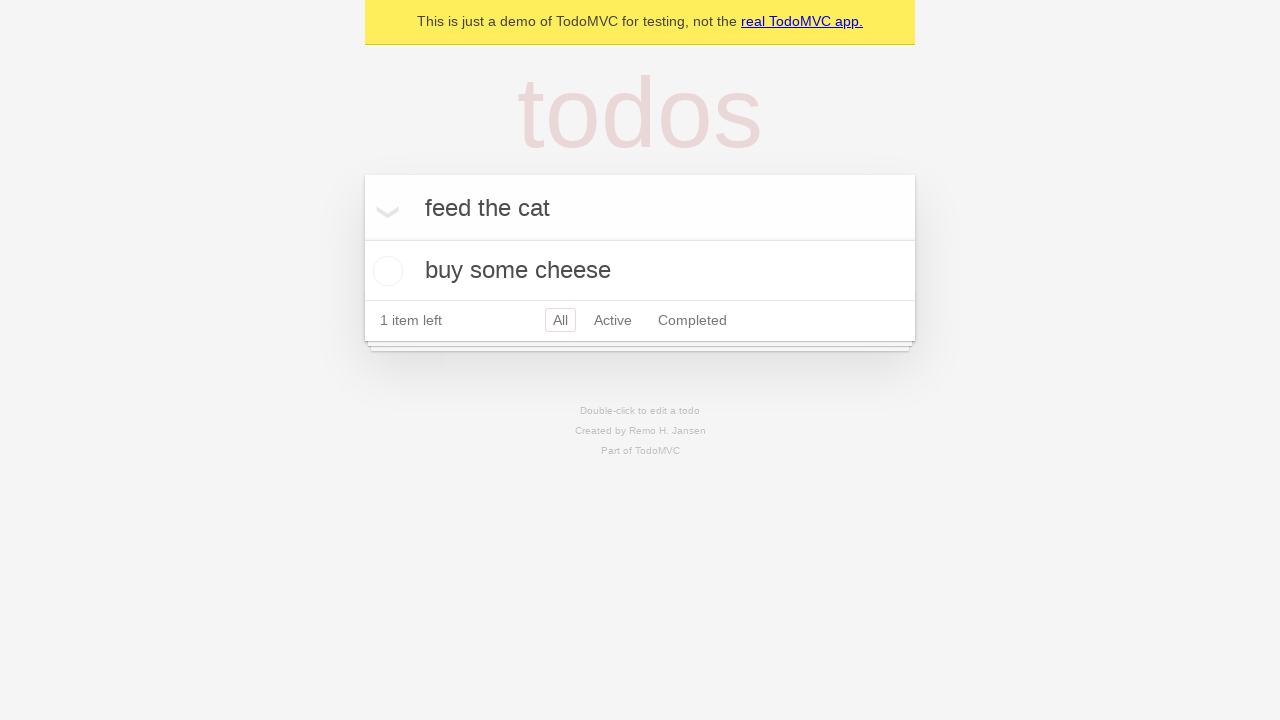

Pressed Enter to add second todo item on internal:attr=[placeholder="What needs to be done?"i]
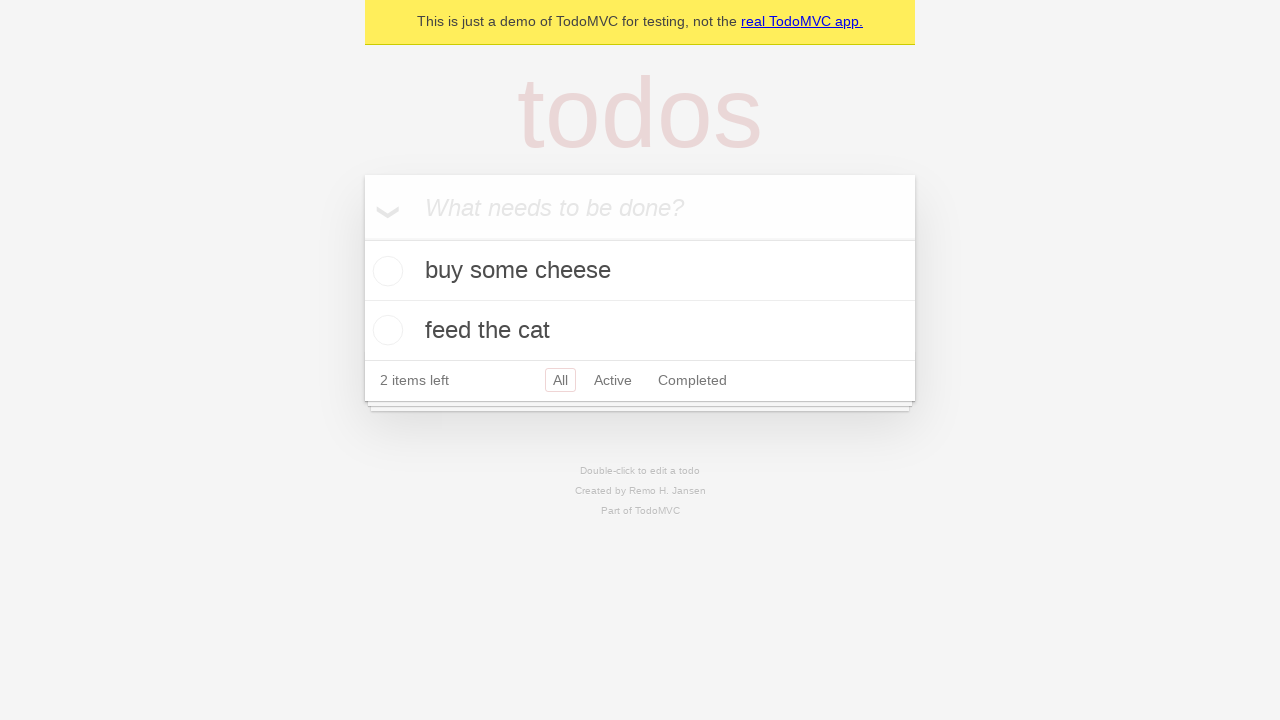

Filled todo input with 'book a doctors appointment' on internal:attr=[placeholder="What needs to be done?"i]
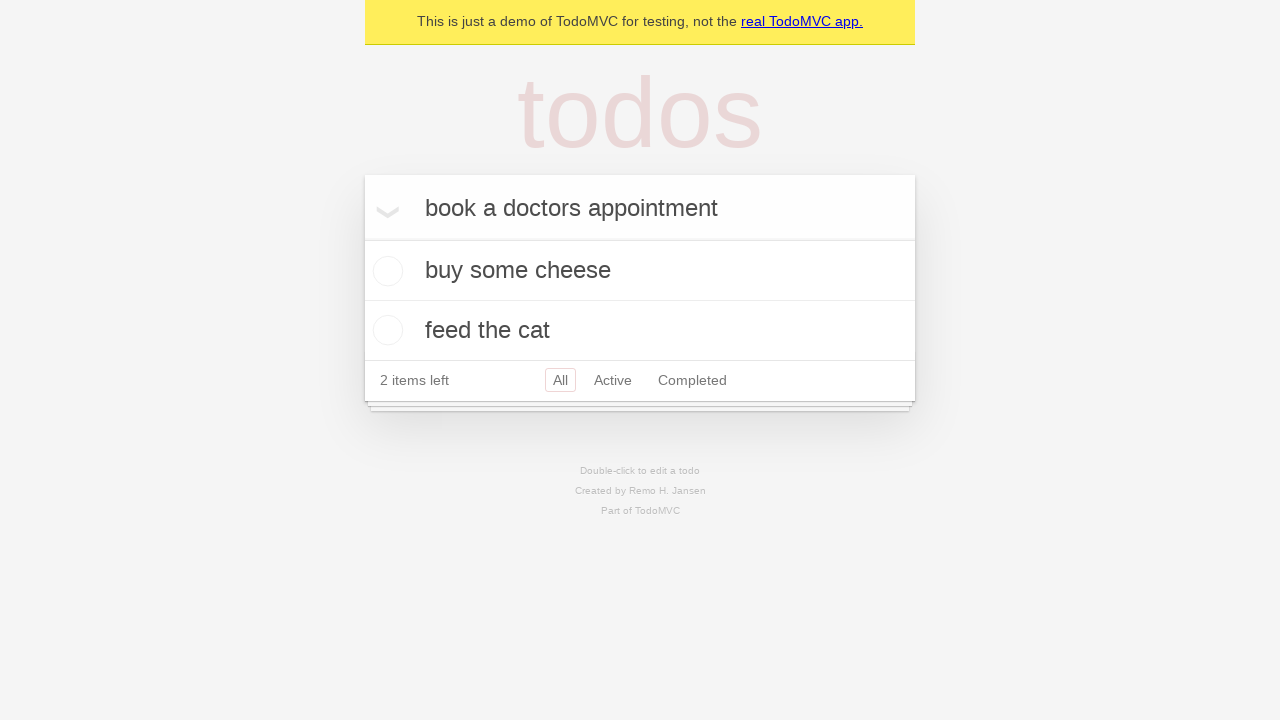

Pressed Enter to add third todo item on internal:attr=[placeholder="What needs to be done?"i]
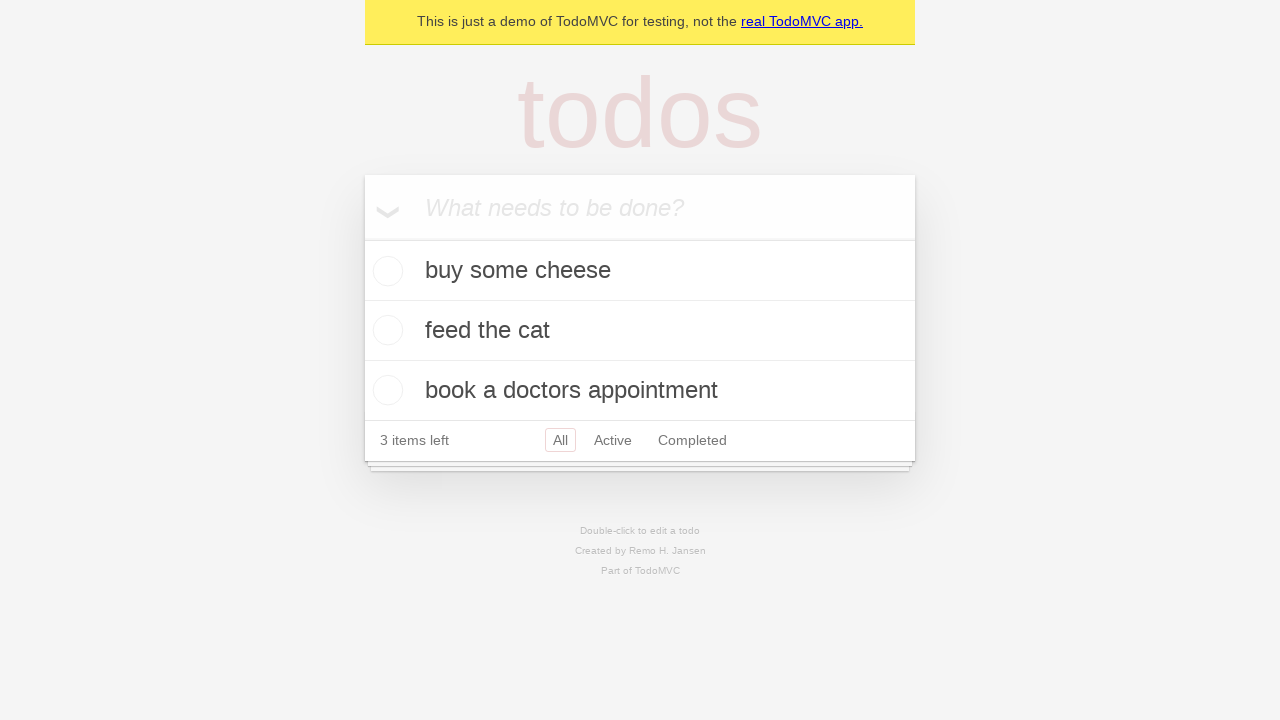

Waited for all 3 todo items to be present in the DOM
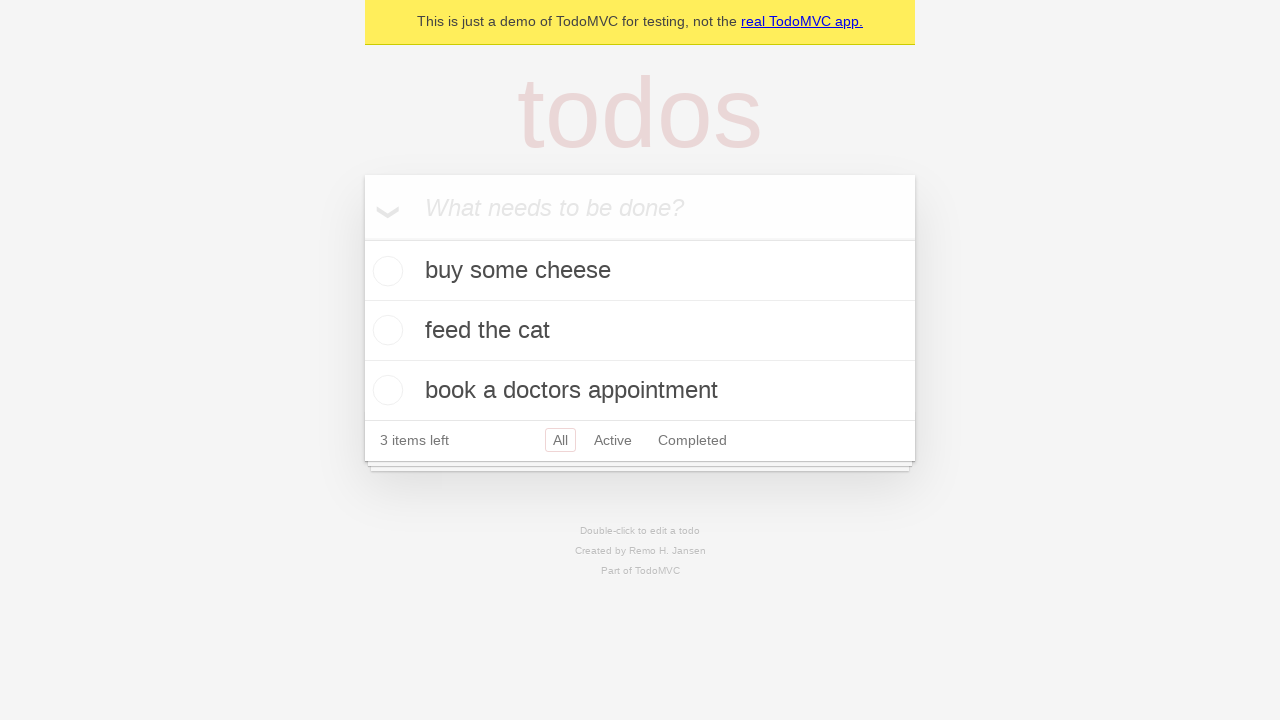

Checked the 'Mark all as complete' checkbox to mark all items as complete at (362, 238) on internal:label="Mark all as complete"i
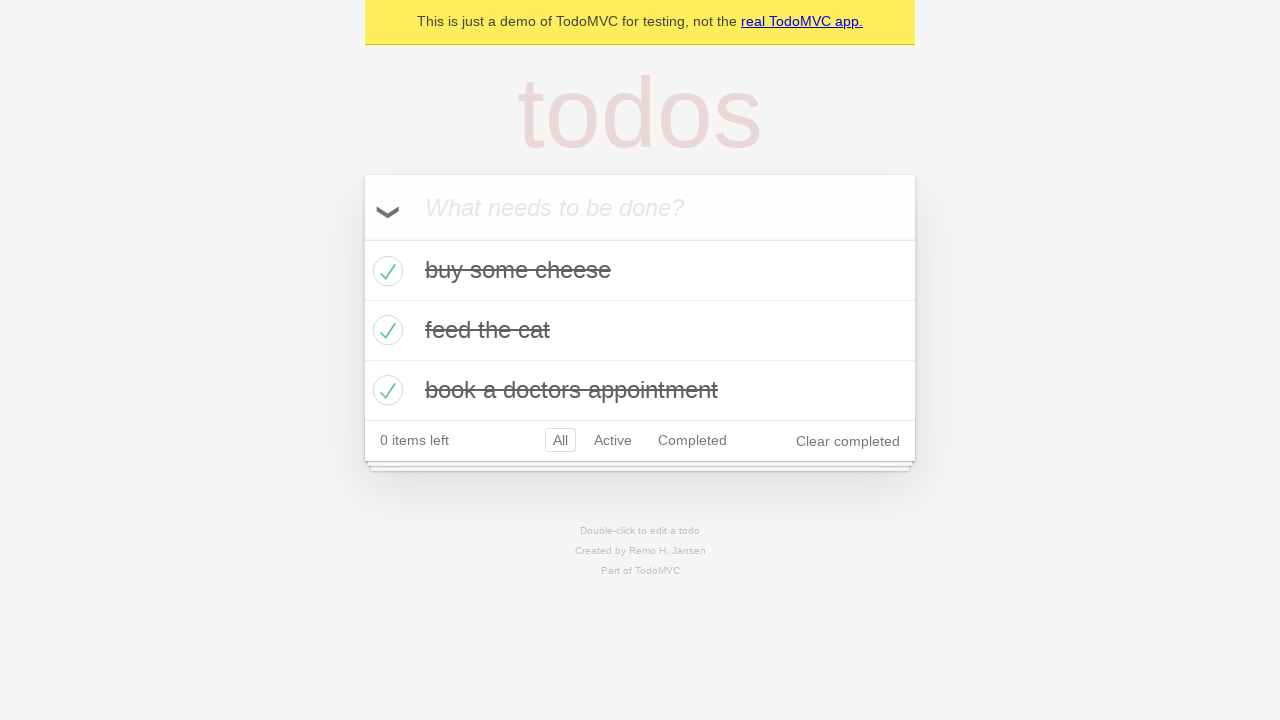

Unchecked the 'Mark all as complete' checkbox to clear the complete state of all items at (362, 238) on internal:label="Mark all as complete"i
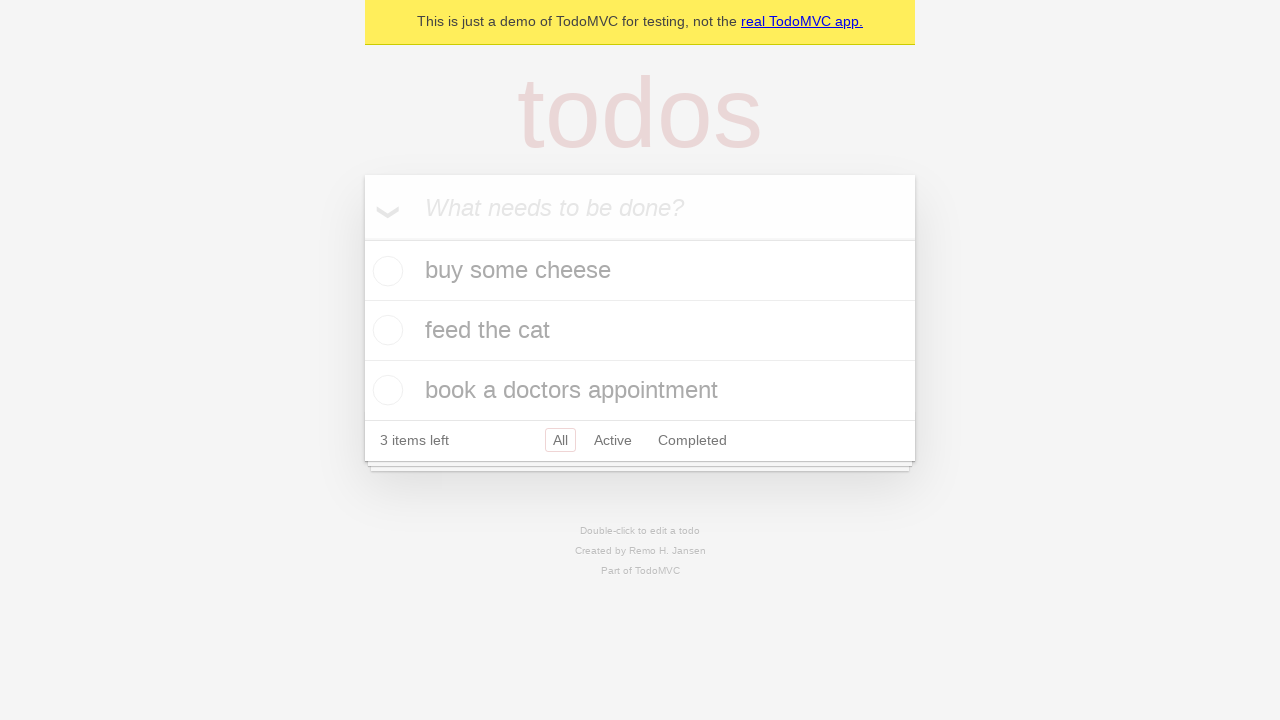

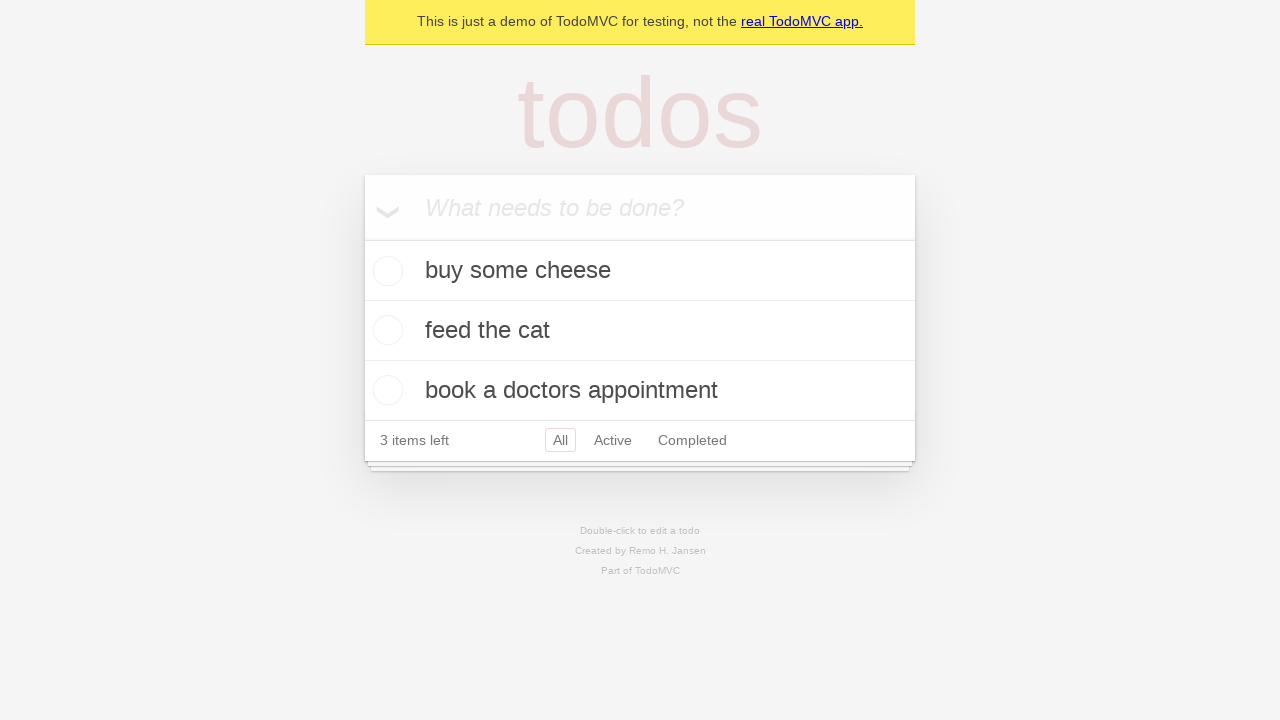